Tests text box form by filling all fields with valid data and verifying the output

Starting URL: https://demoqa.com/text-box

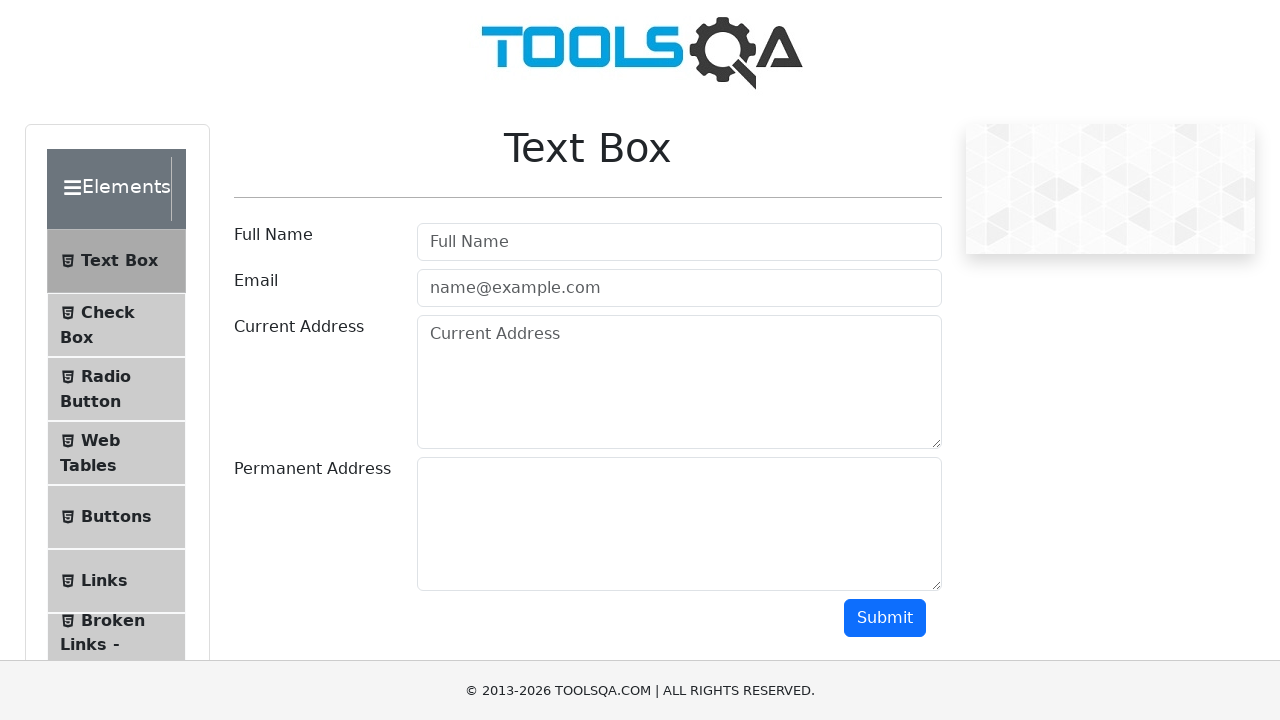

Filled userName field with 'John Smith' on #userName
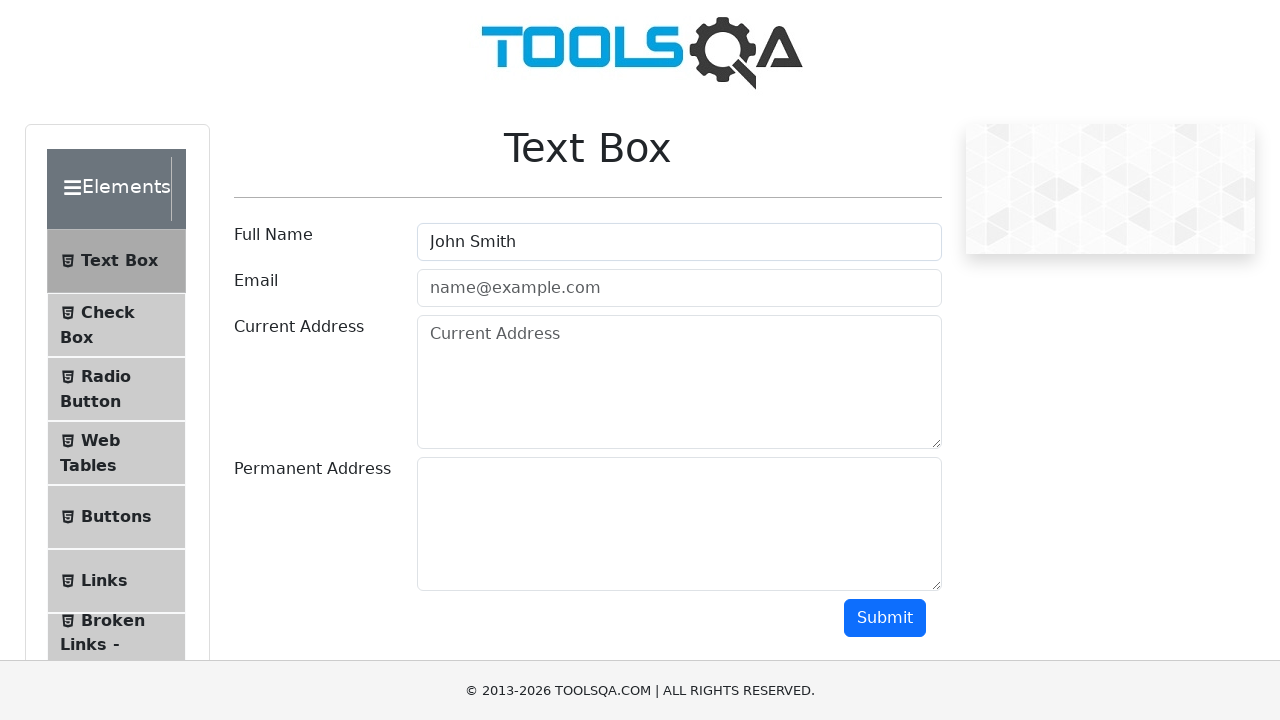

Filled userEmail field with 'john.smith@example.com' on #userEmail
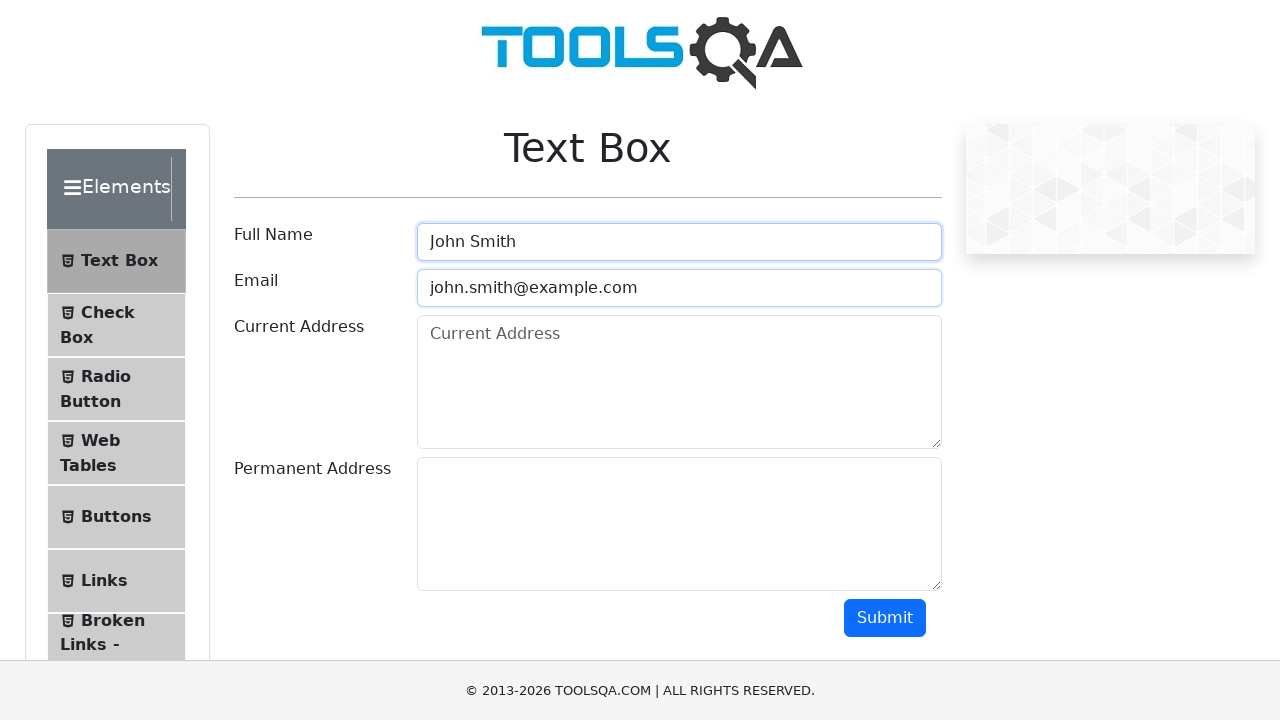

Filled currentAddress field with '123 Main Street, City' on #currentAddress
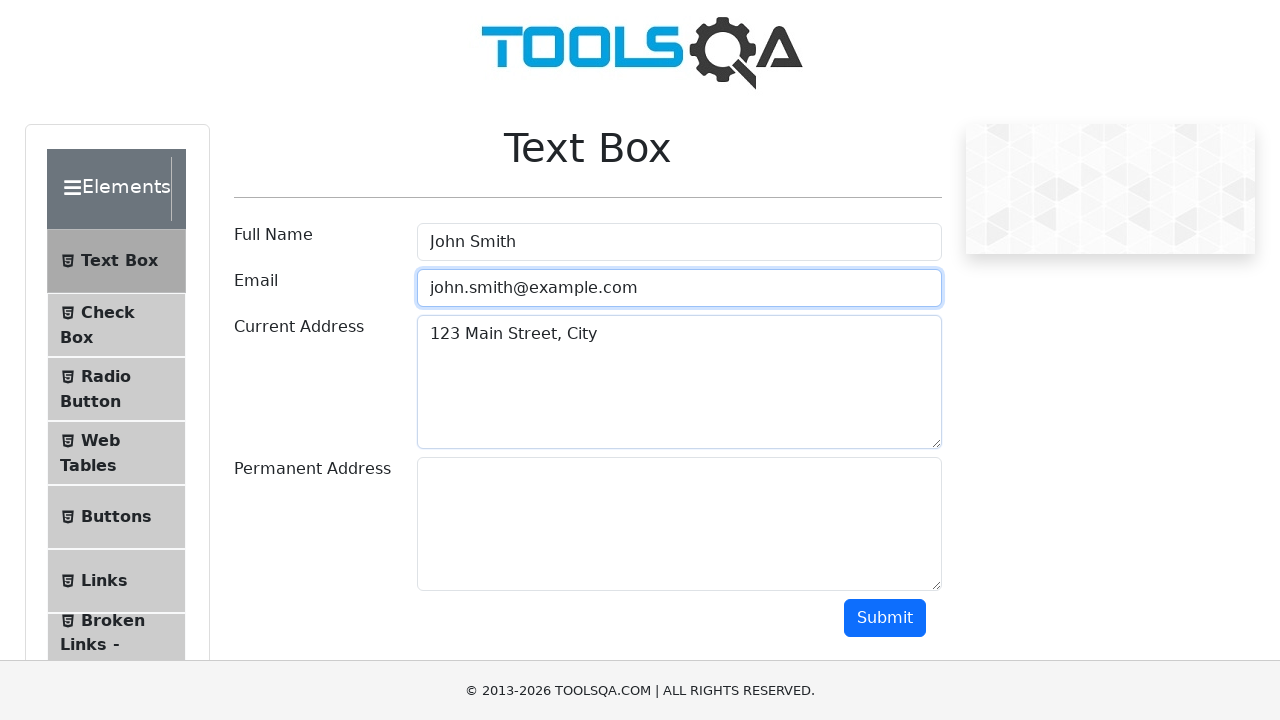

Filled permanentAddress field with '456 Oak Avenue, Town' on #permanentAddress
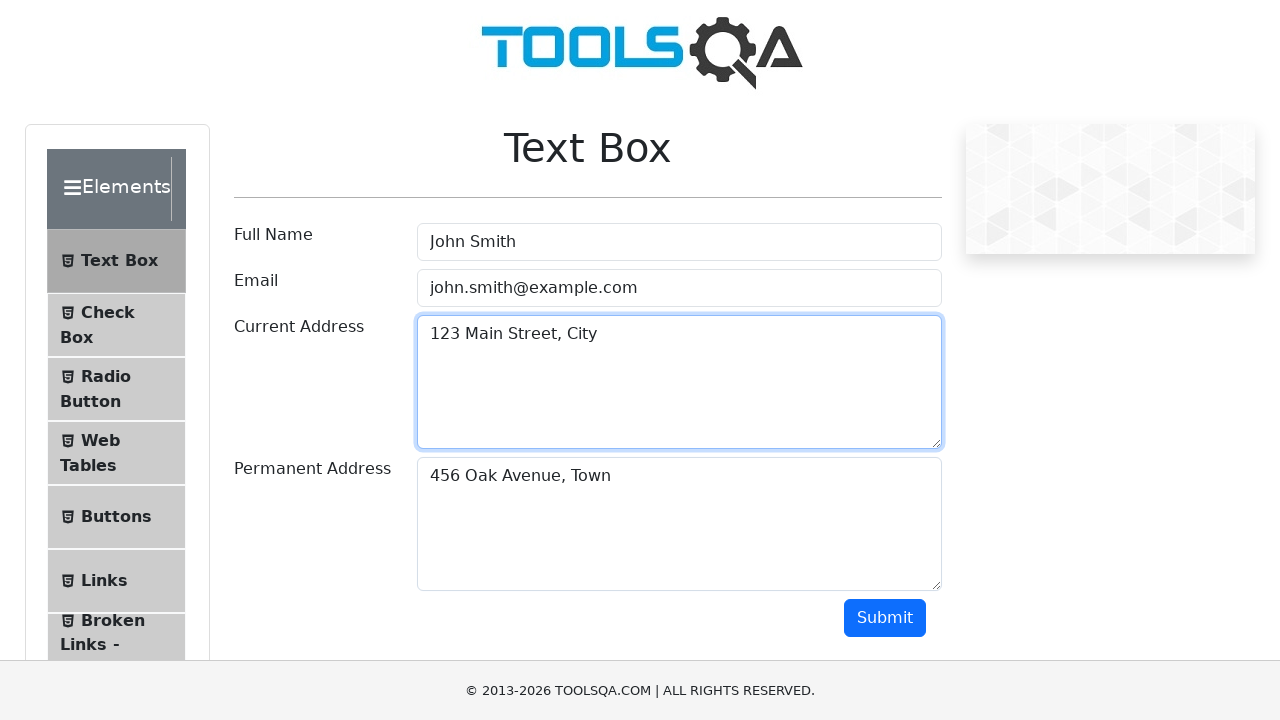

Clicked submit button to send form data at (885, 618) on #submit
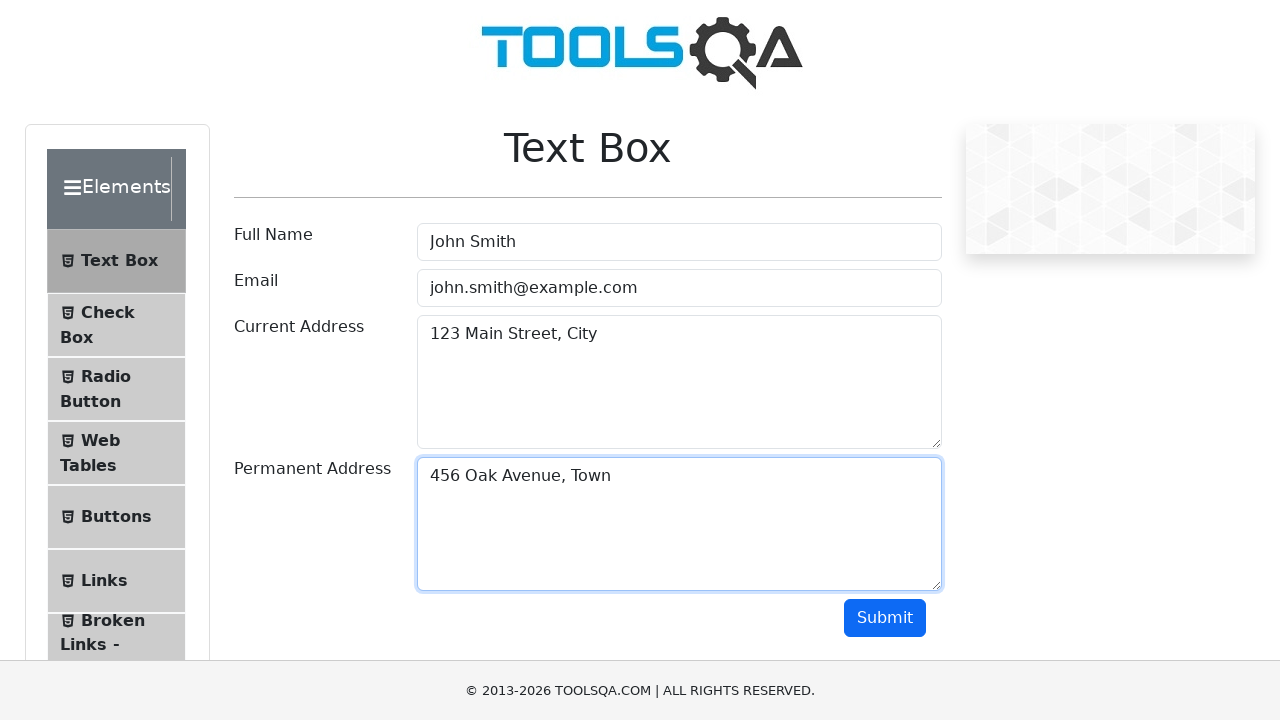

Output section loaded successfully
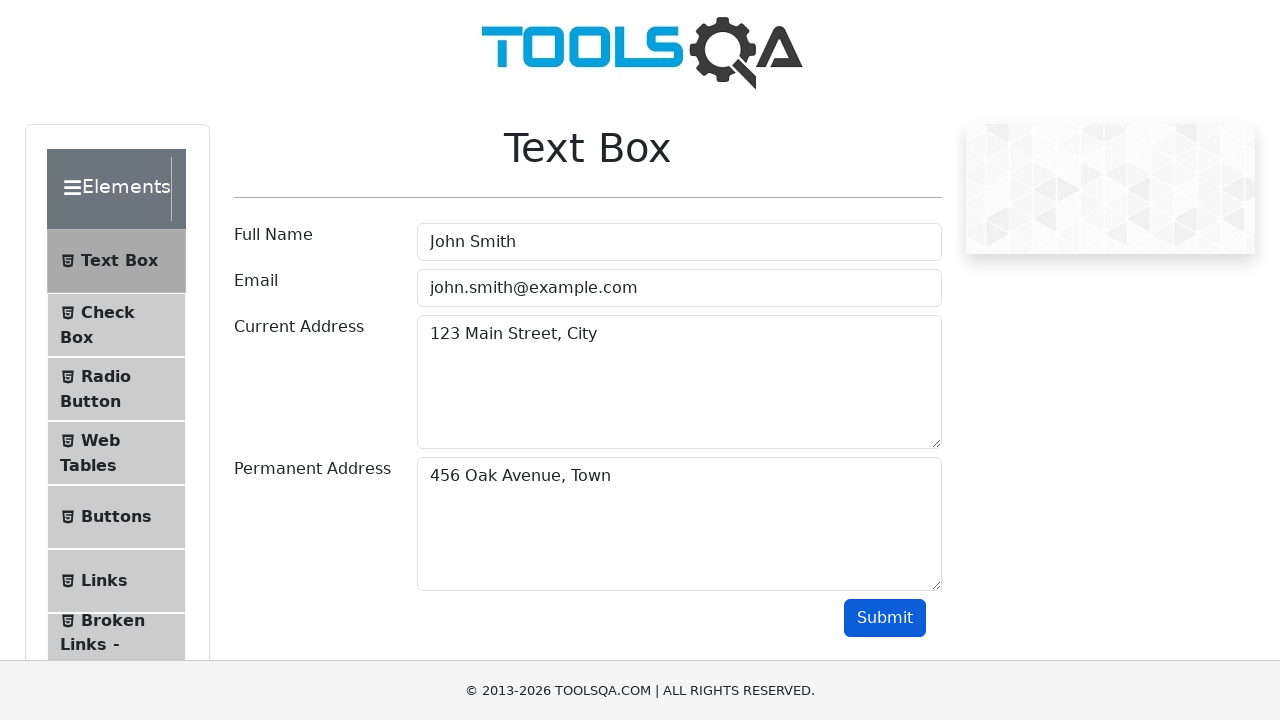

Retrieved output text content
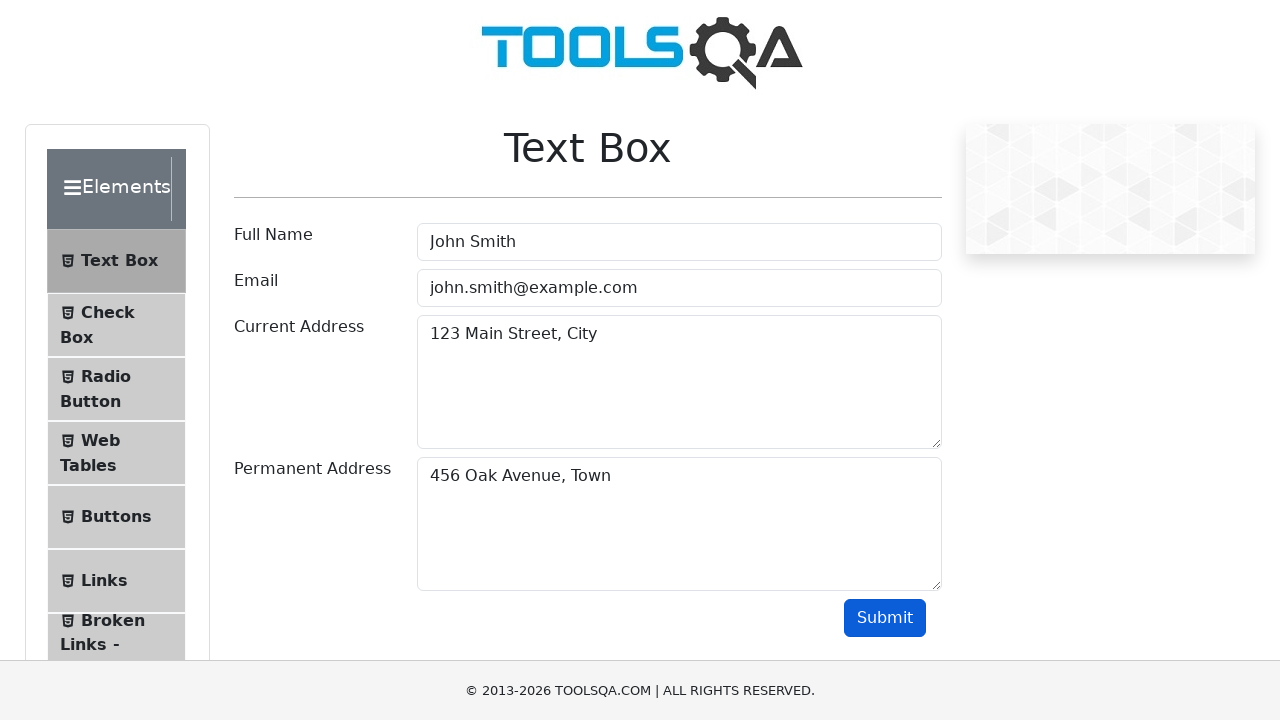

Verified that 'John Smith' is present in output
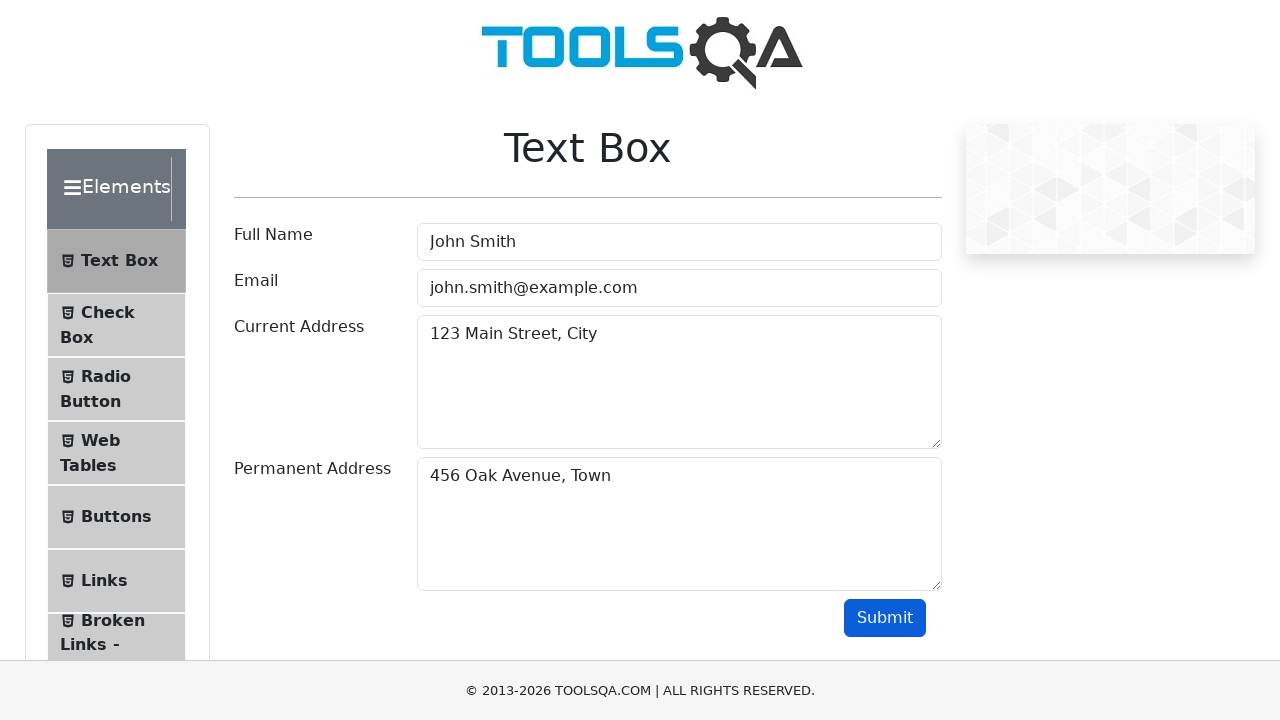

Verified that 'john.smith@example.com' is present in output
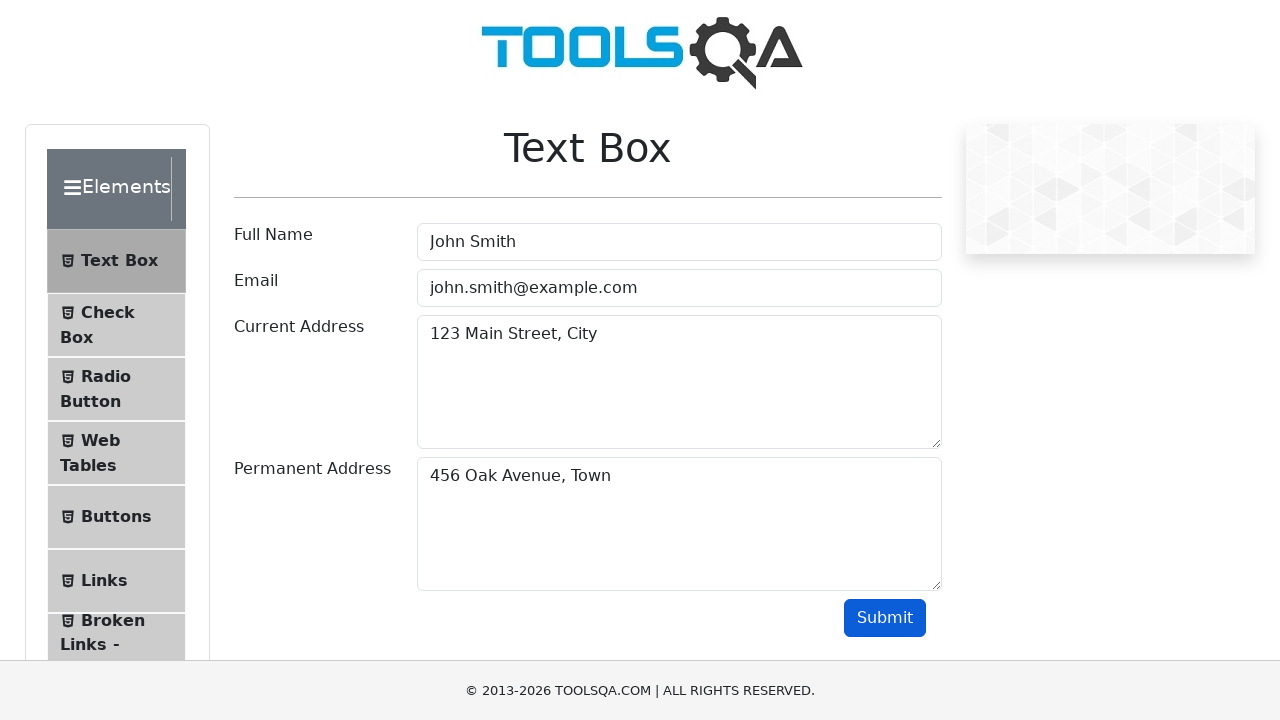

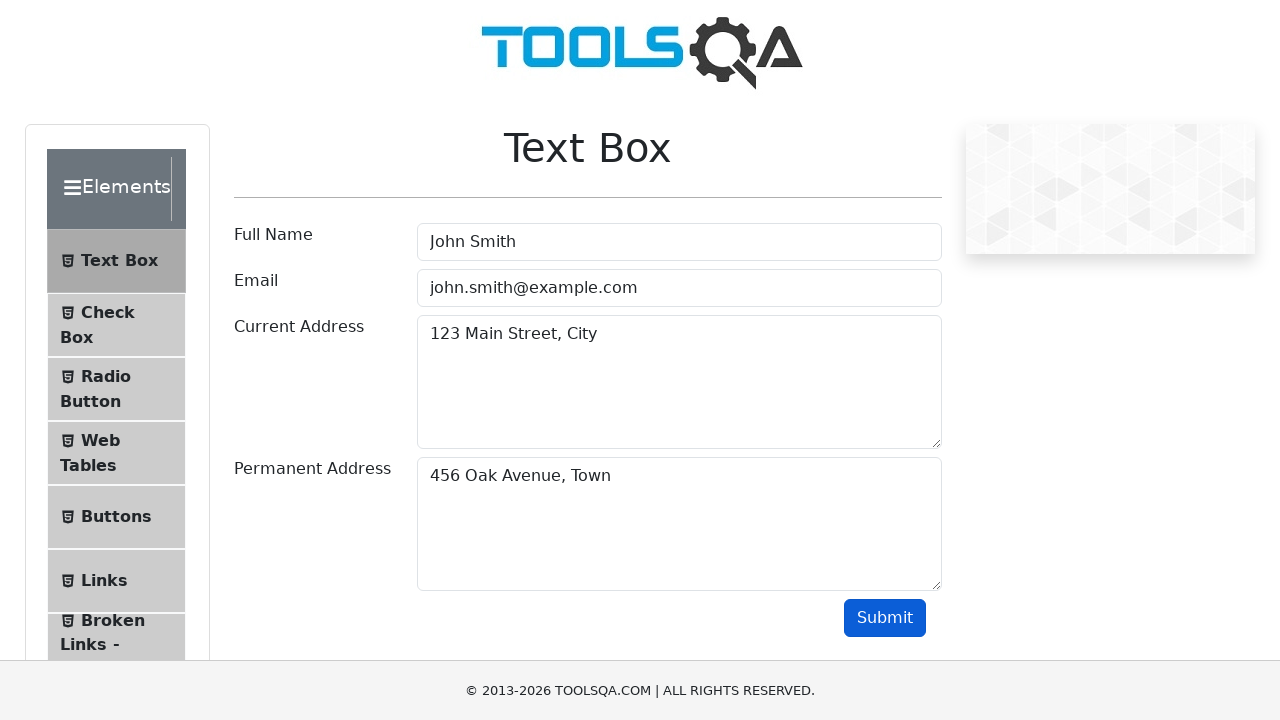